Tests shop sorting functionality by navigating to the shop page and sorting products from low to high price

Starting URL: http://practice.automationtesting.in/

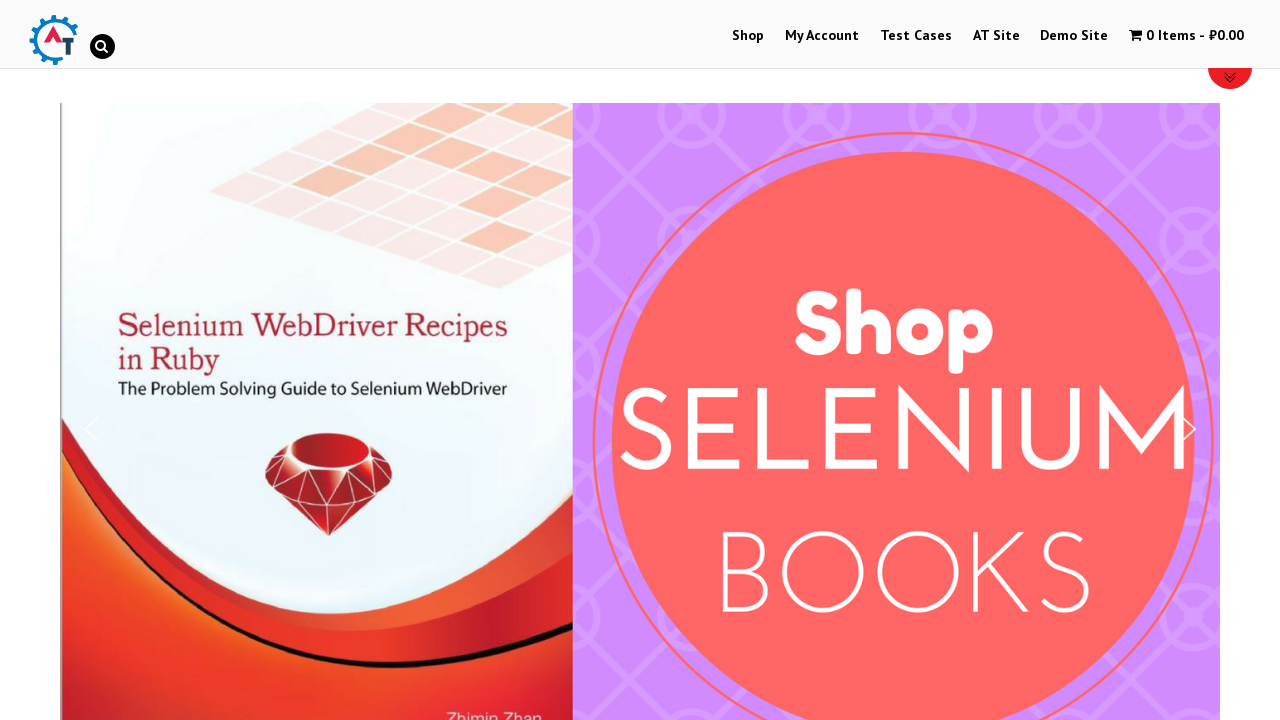

Clicked on Shop menu at (748, 36) on text=Shop
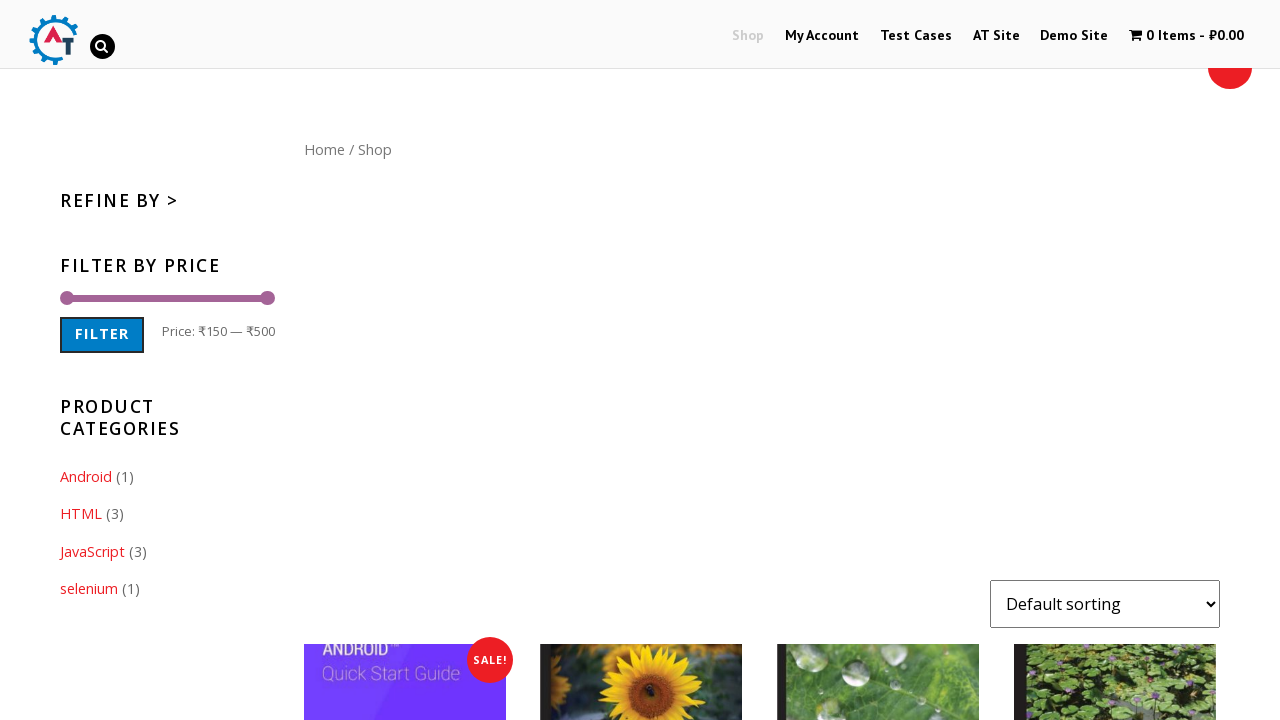

Reloaded the page
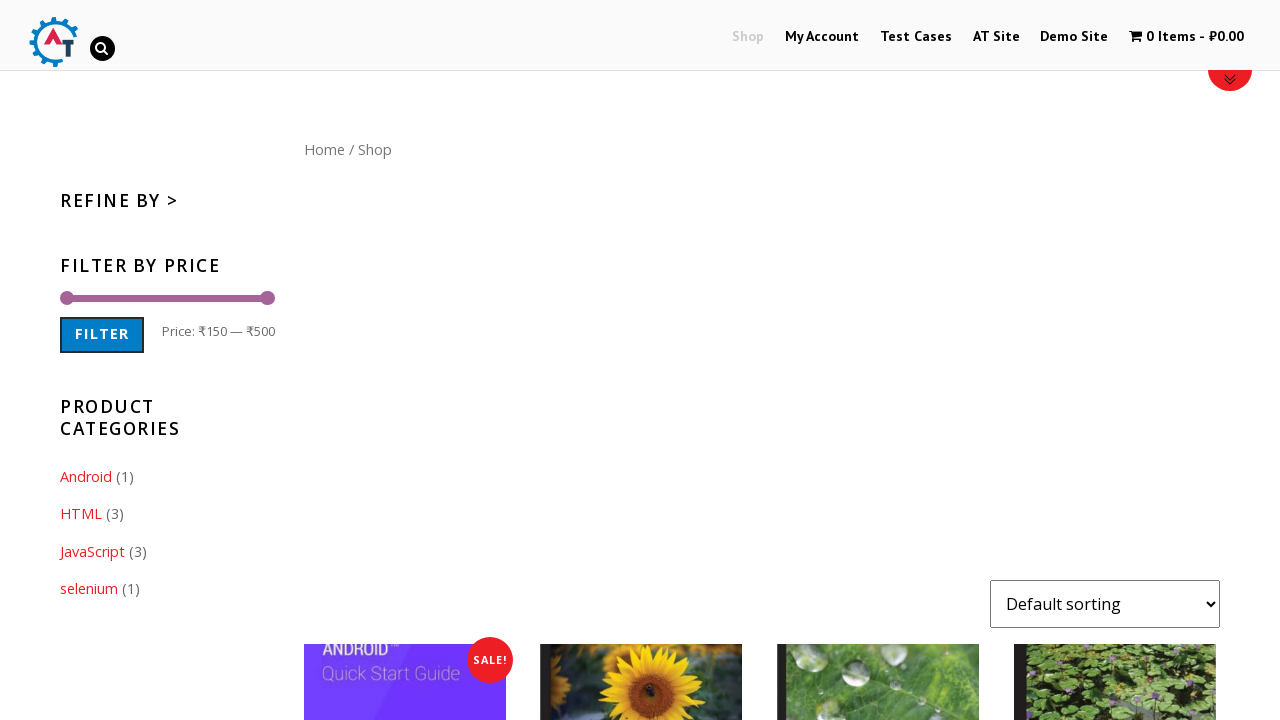

Clicked on Shop menu again after reload at (748, 36) on text=Shop
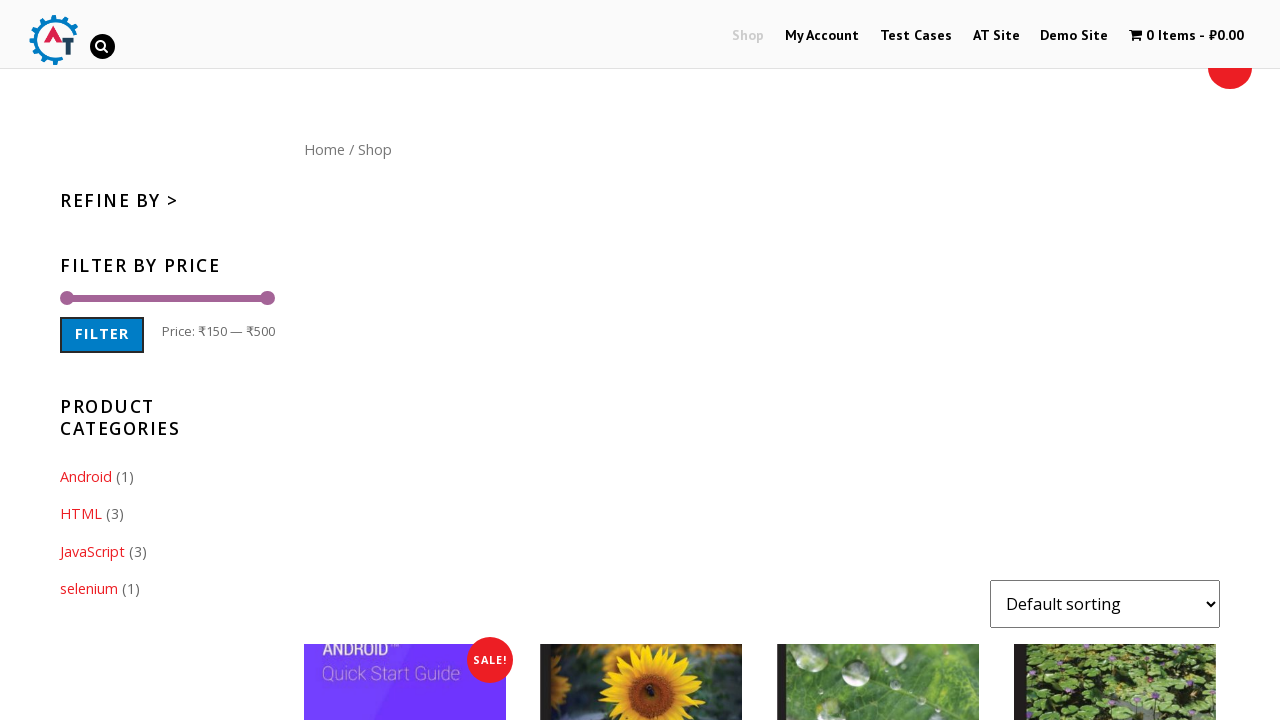

Selected 'price' option from sorting dropdown to sort by low to high price on select.orderby
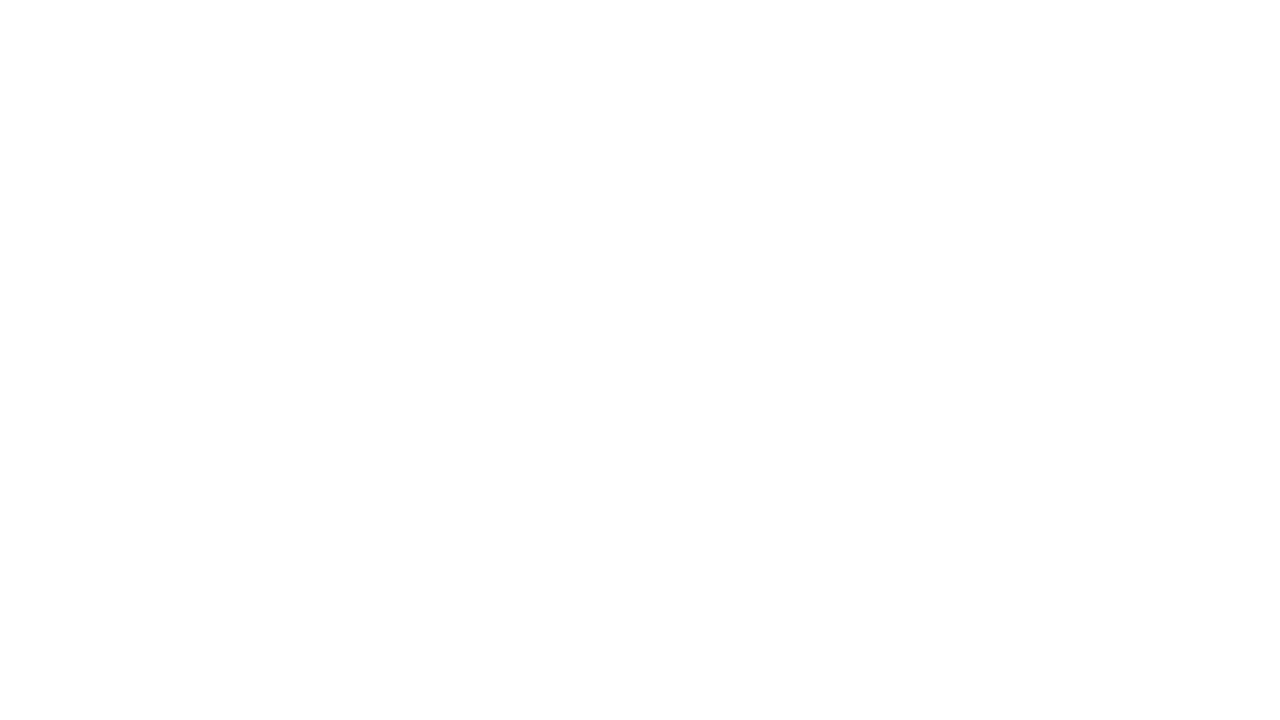

Verified URL contains sorting parameter 'orderby=price'
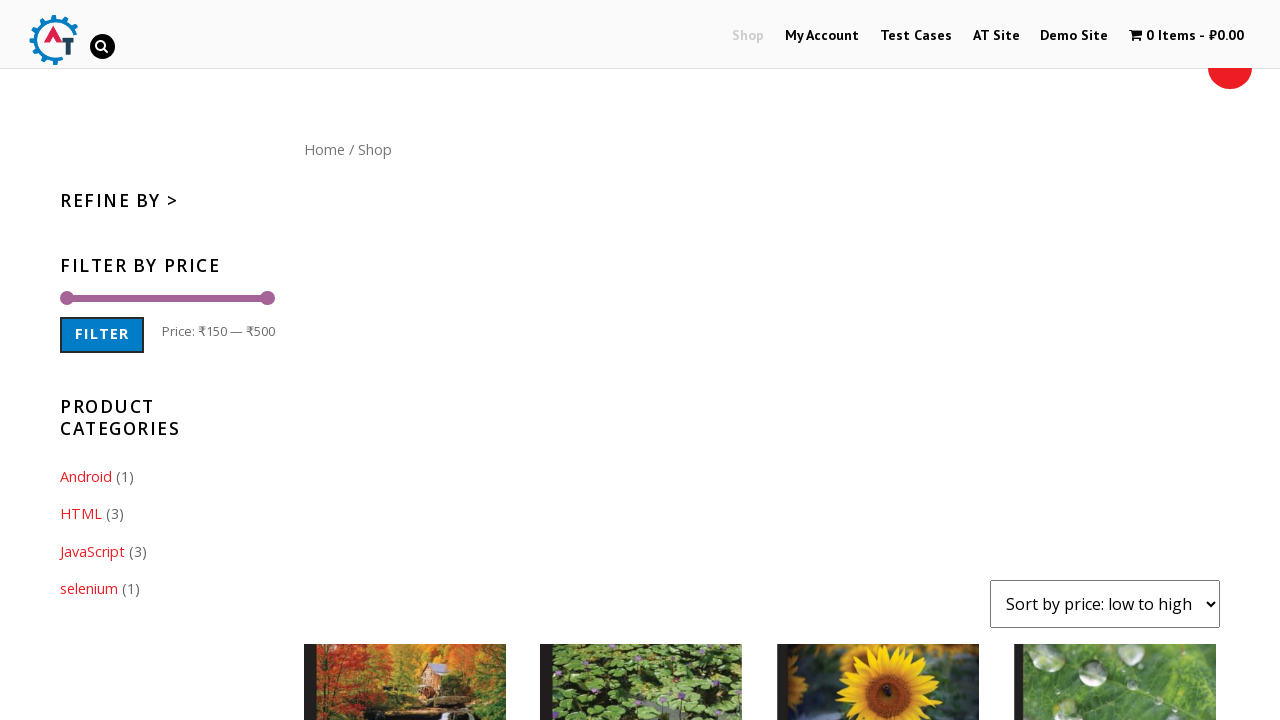

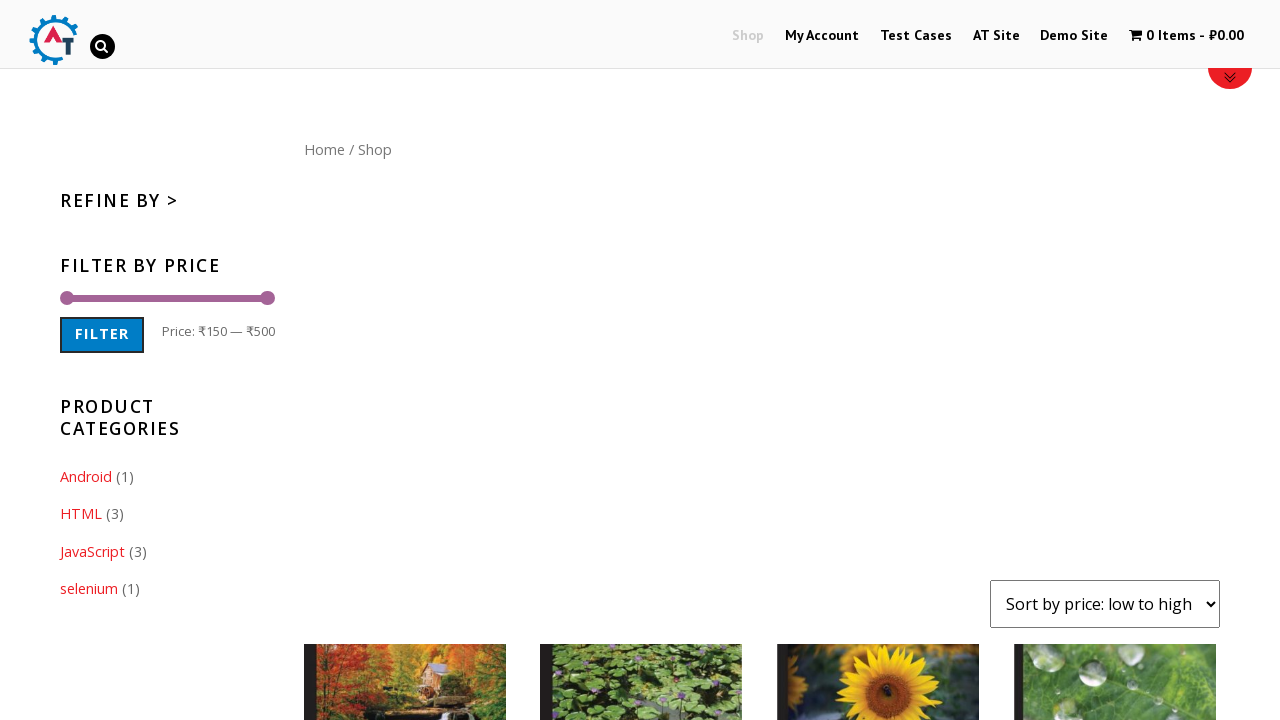